Tests JavaScript alert and confirm dialog handling by entering a name, triggering alerts, accepting them, and then triggering a confirm dialog

Starting URL: https://rahulshettyacademy.com/AutomationPractice/

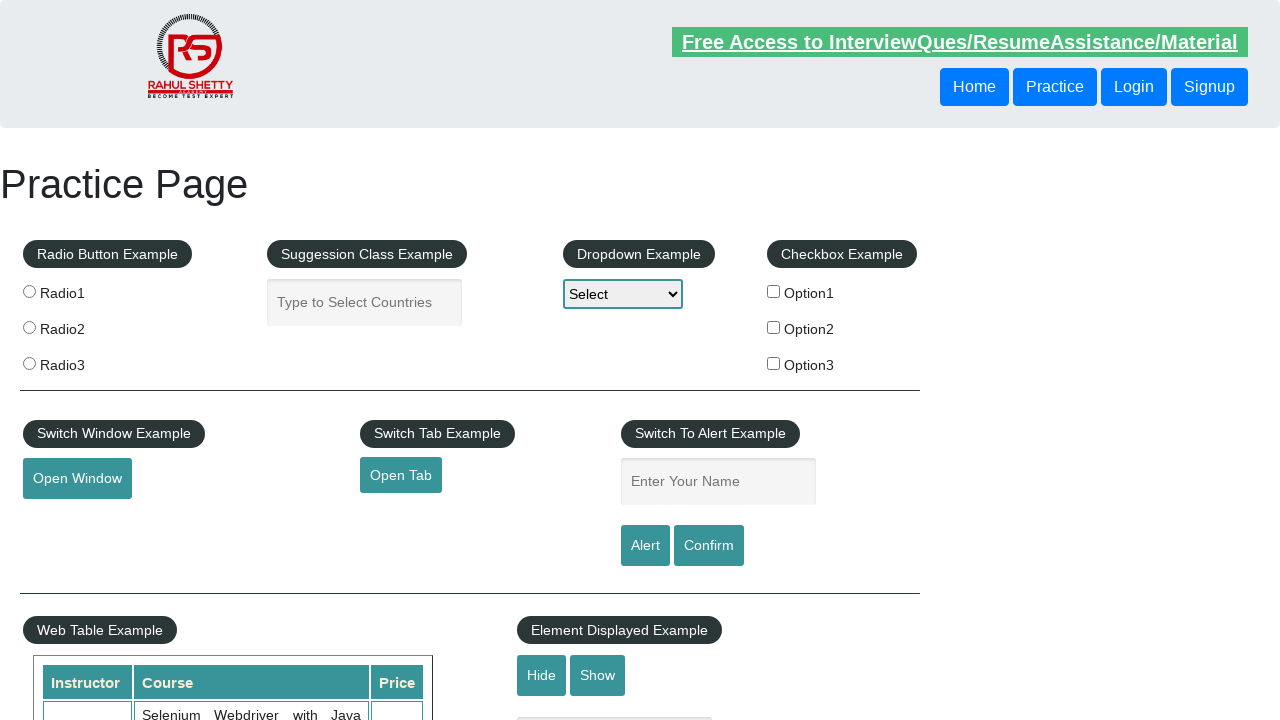

Filled name field with 'karthik' on input#name
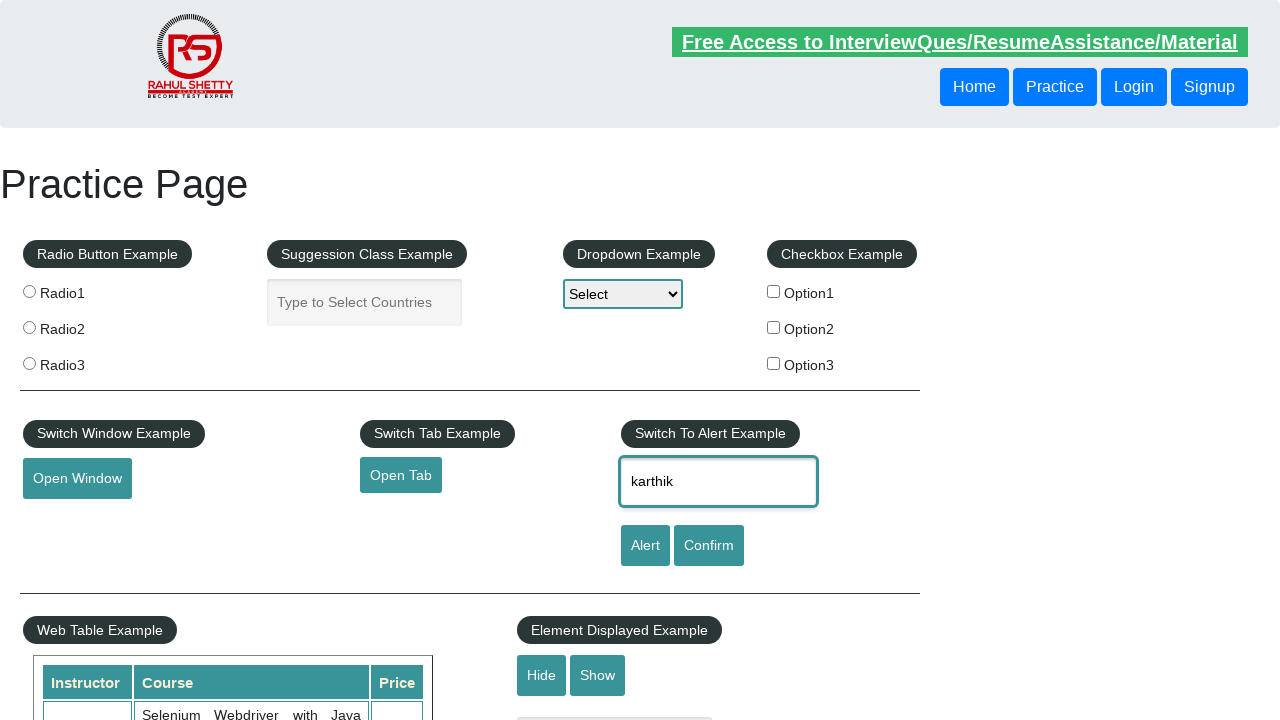

Clicked alert button to trigger JavaScript alert dialog at (645, 546) on input#alertbtn
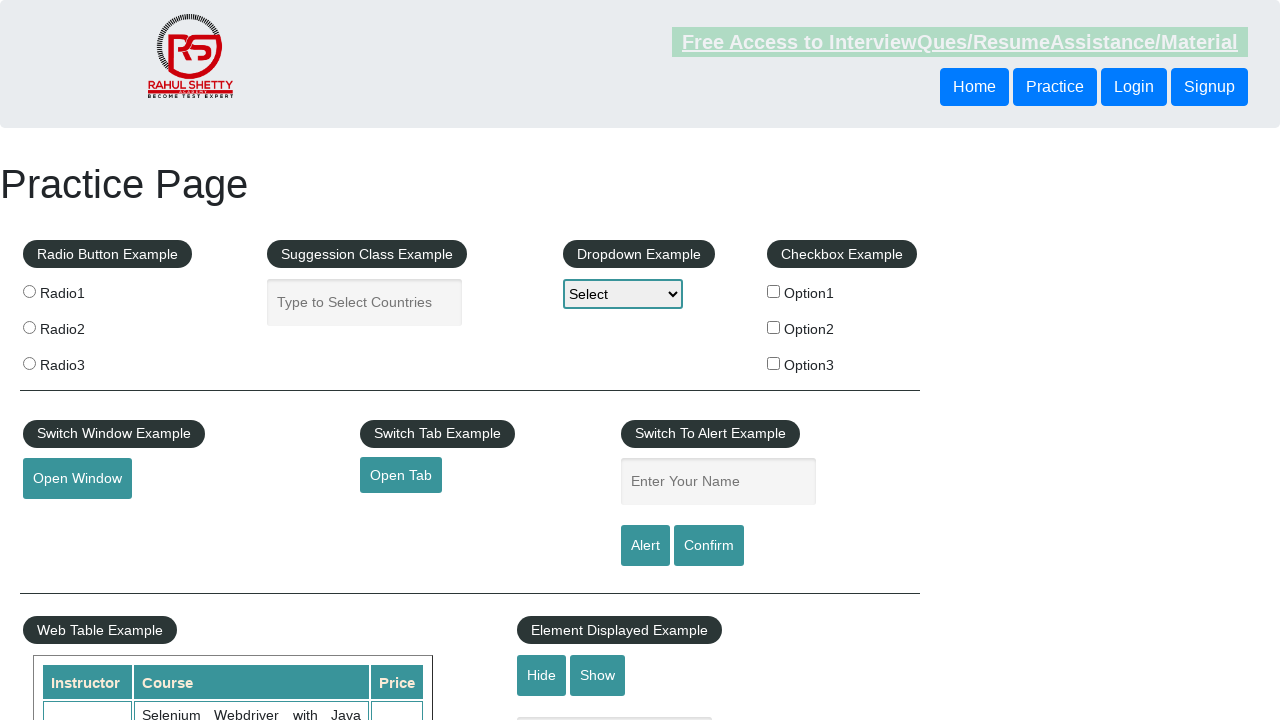

Set up dialog handler to accept alert
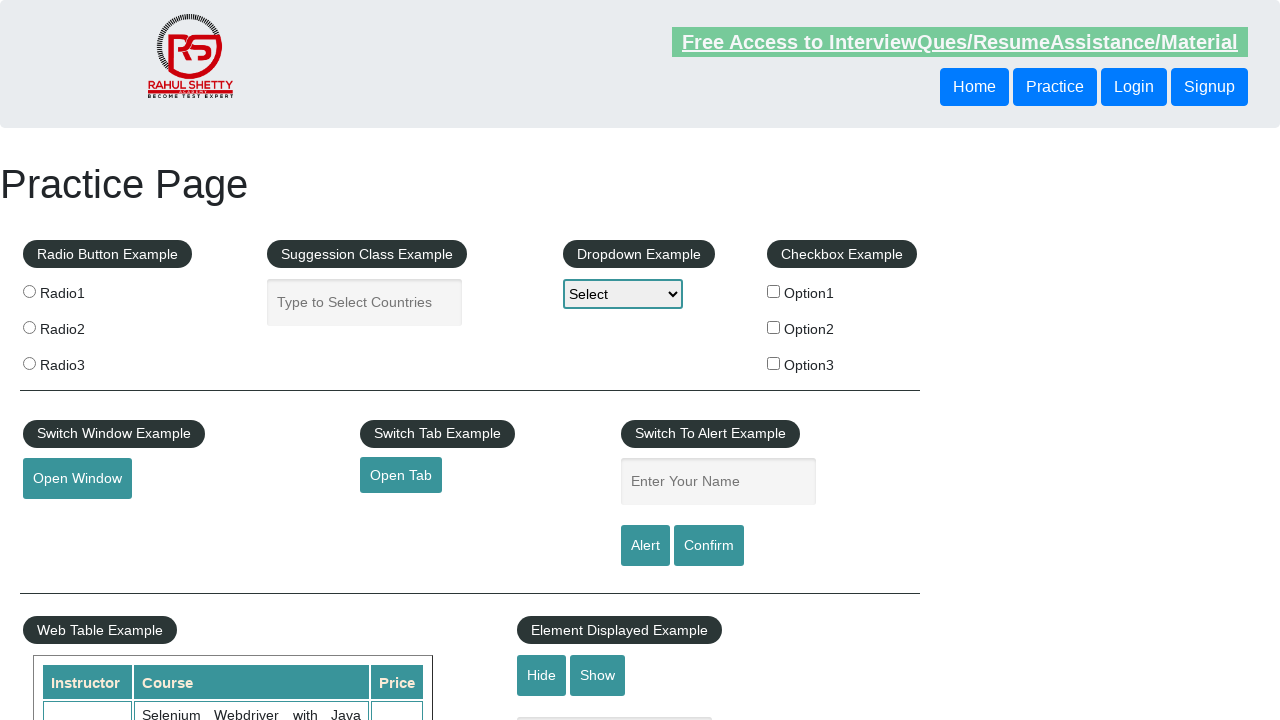

Waited for alert dialog to be processed
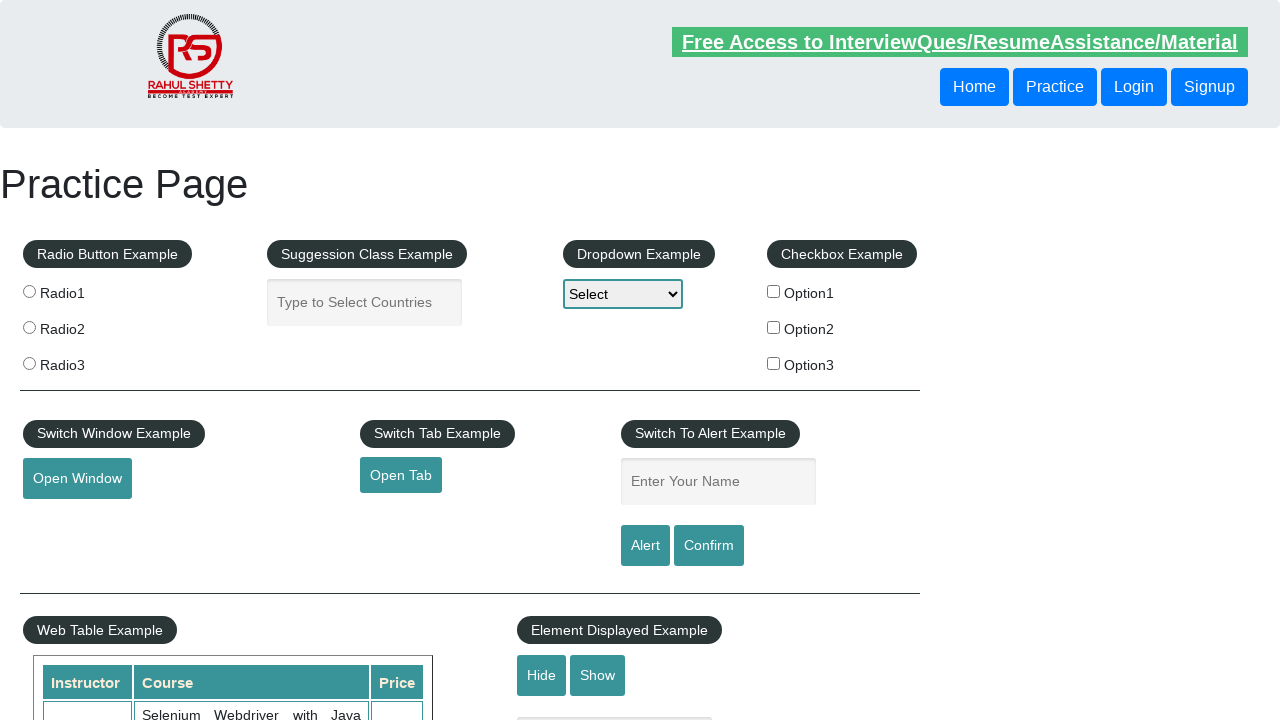

Cleared the name field on input#name
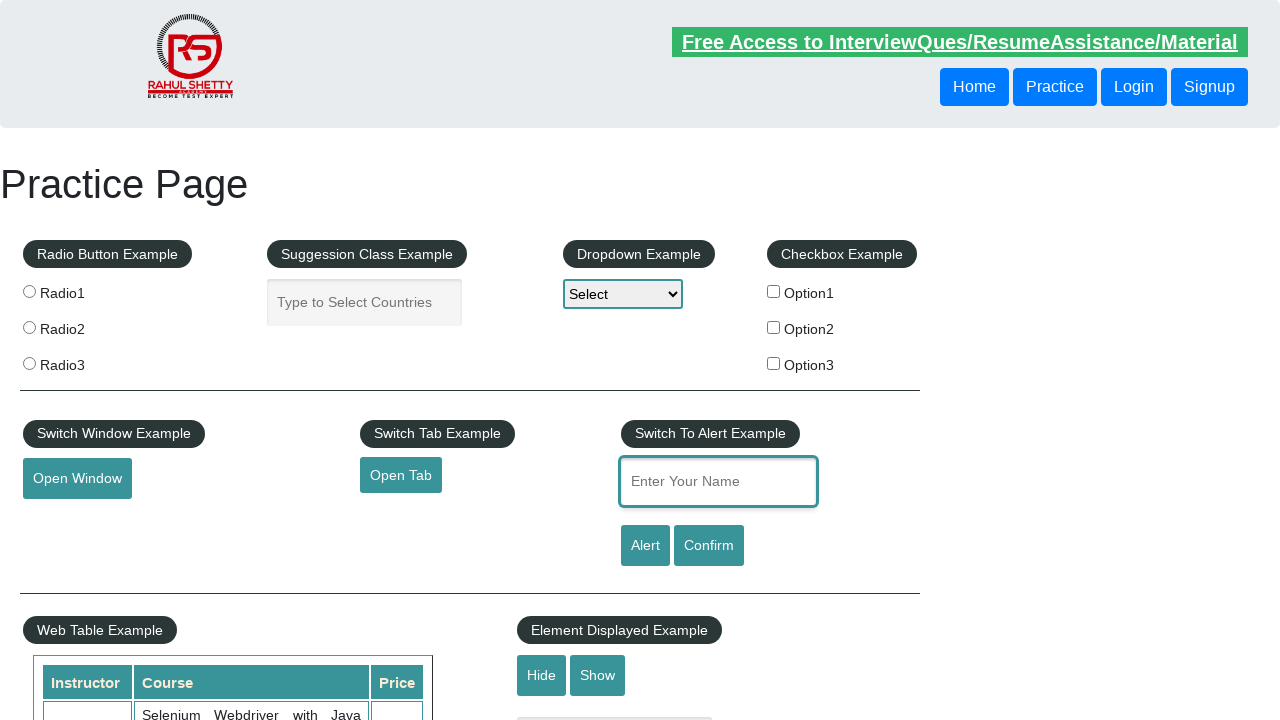

Filled name field with 'kutala' on input#name
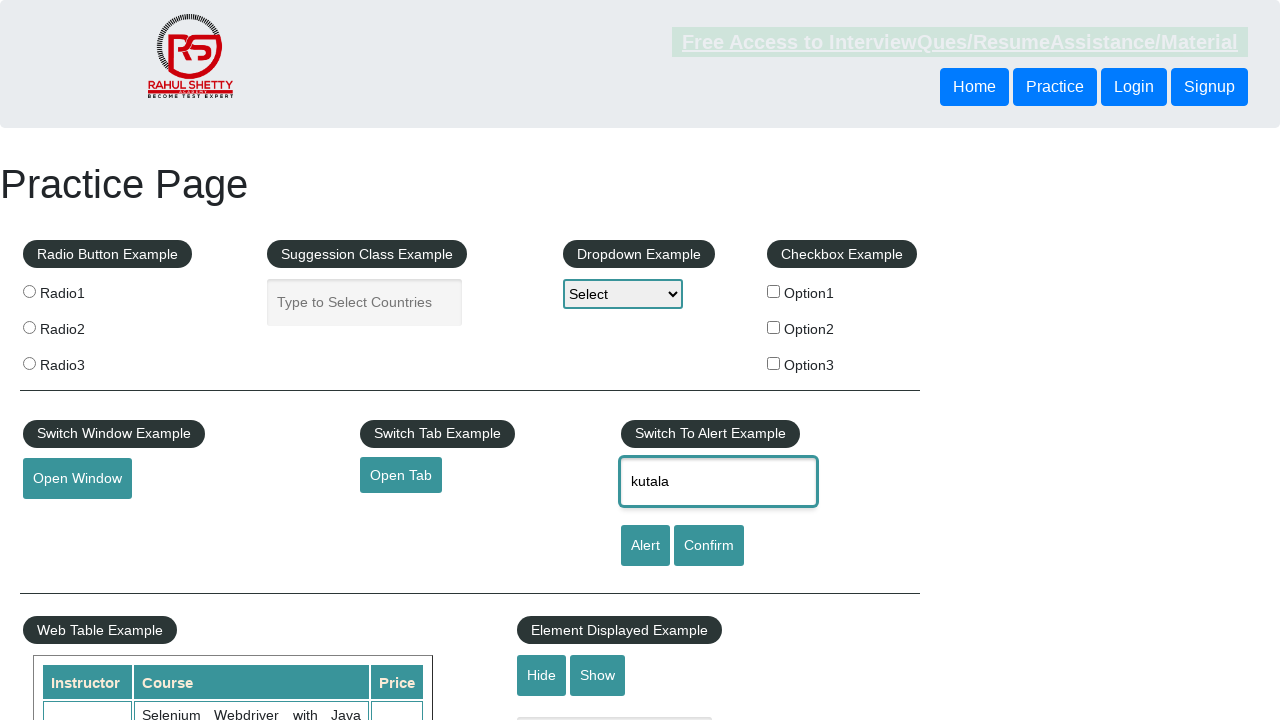

Clicked confirm button to trigger confirm dialog at (709, 546) on input#confirmbtn
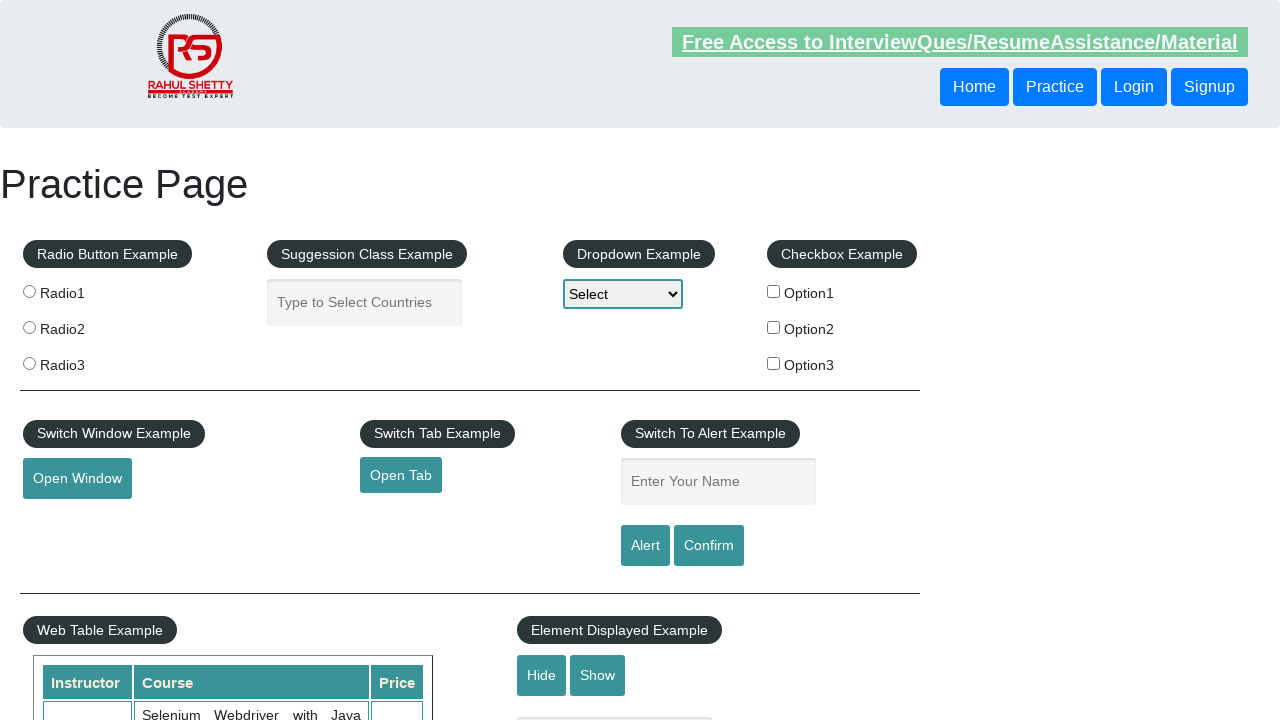

Waited for confirm dialog to be processed
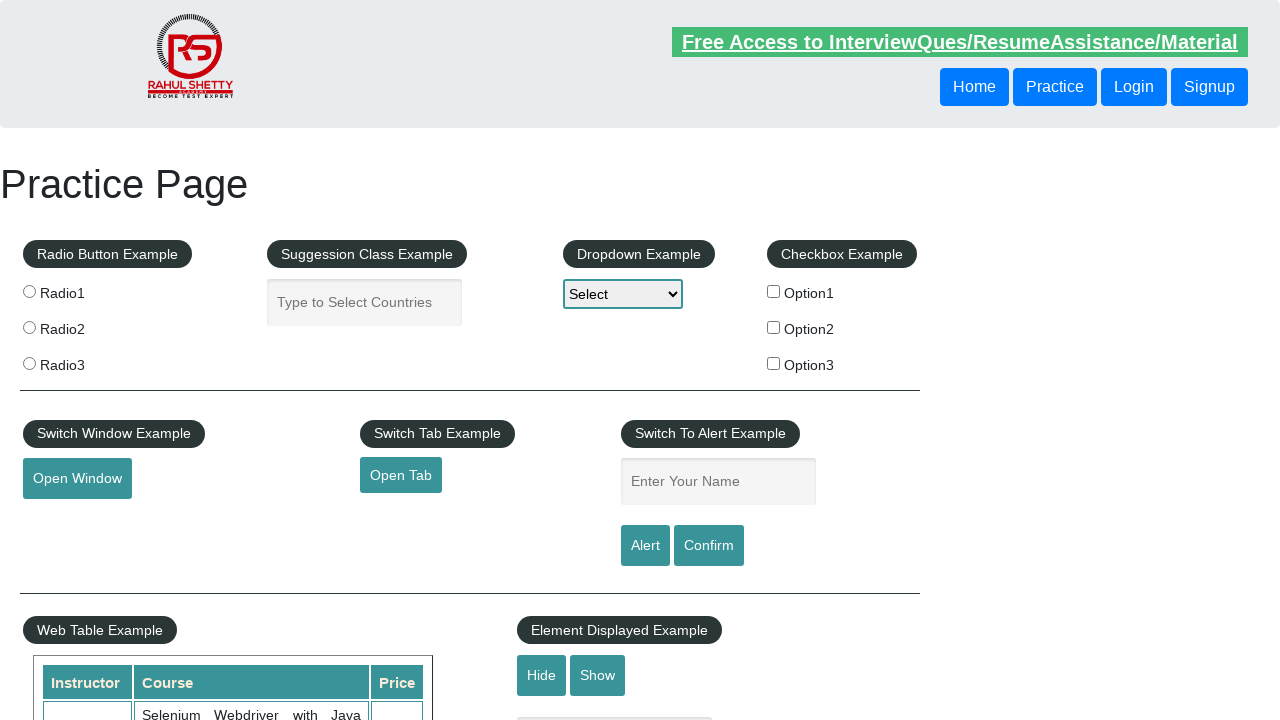

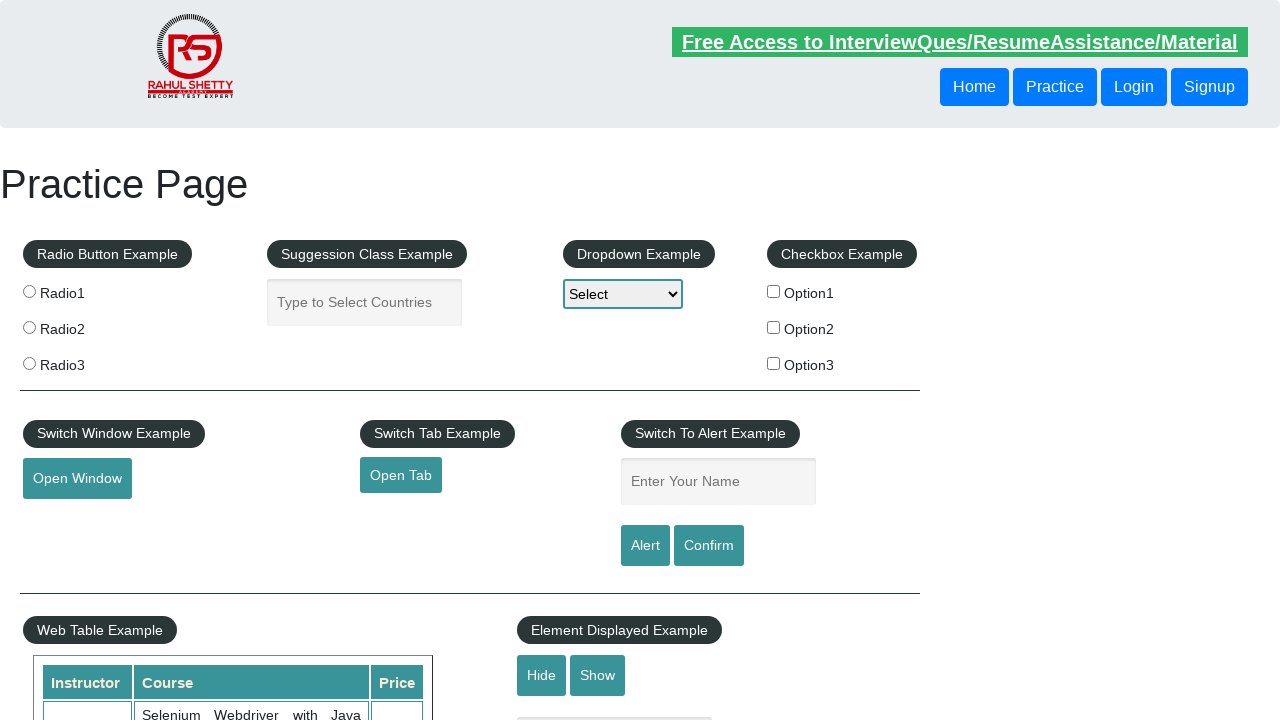